Tests W3Schools navigation by finding and clicking a link on the homepage

Starting URL: https://www.w3schools.com

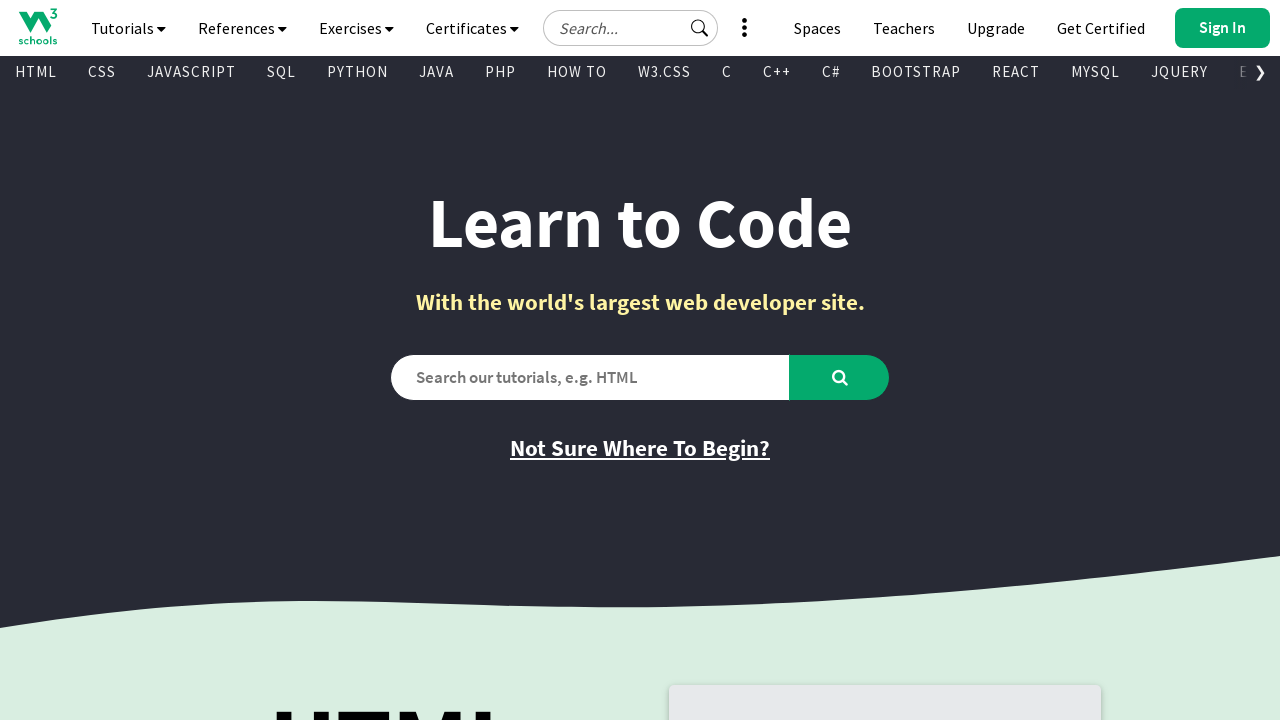

Waited for links to load on W3Schools homepage
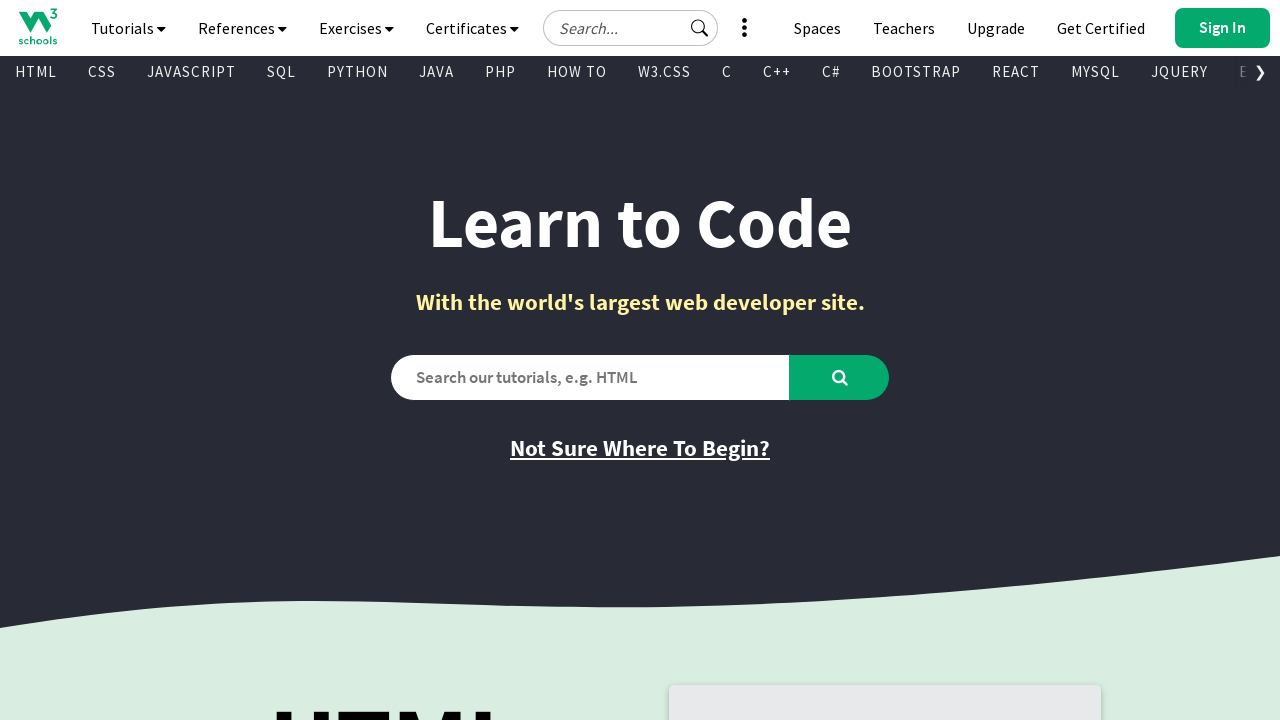

Clicked on HTML Tutorial link at (272, 360) on a:has-text('HTML Tutorial')
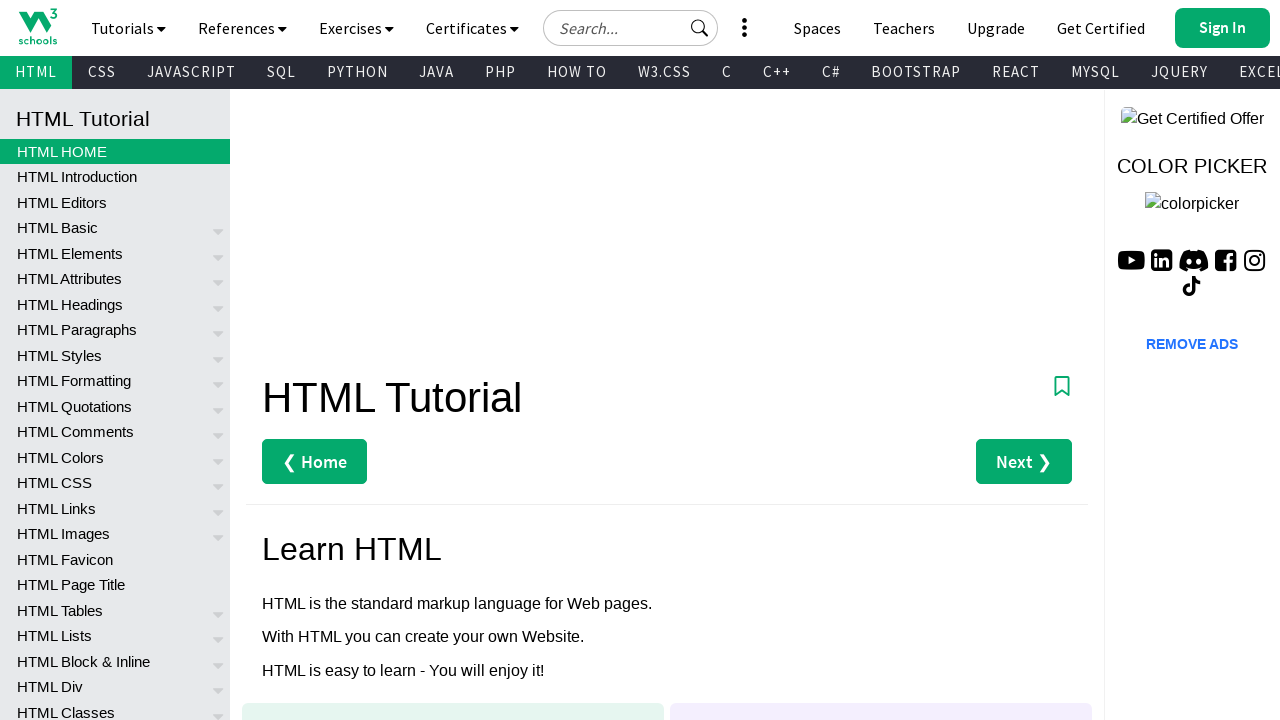

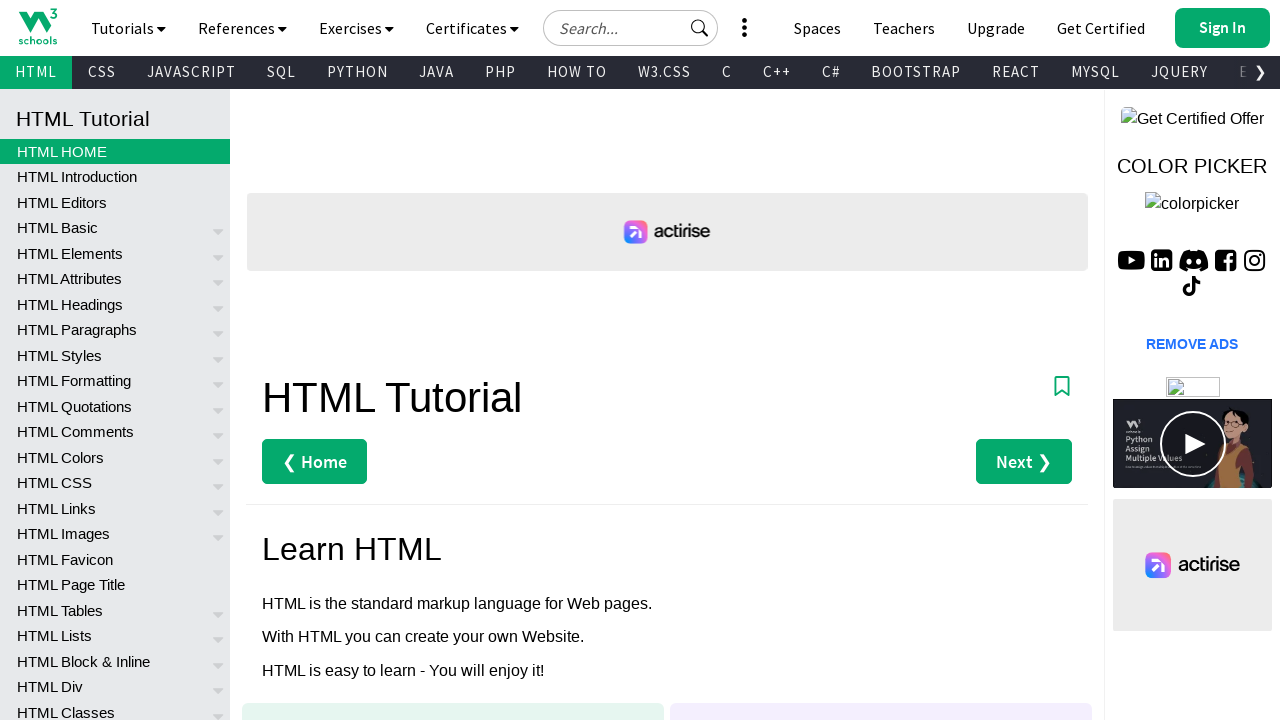